Tests completing the shipping information form during checkout by filling name, country, city, card number, month, year and submitting

Starting URL: https://www.demoblaze.com/

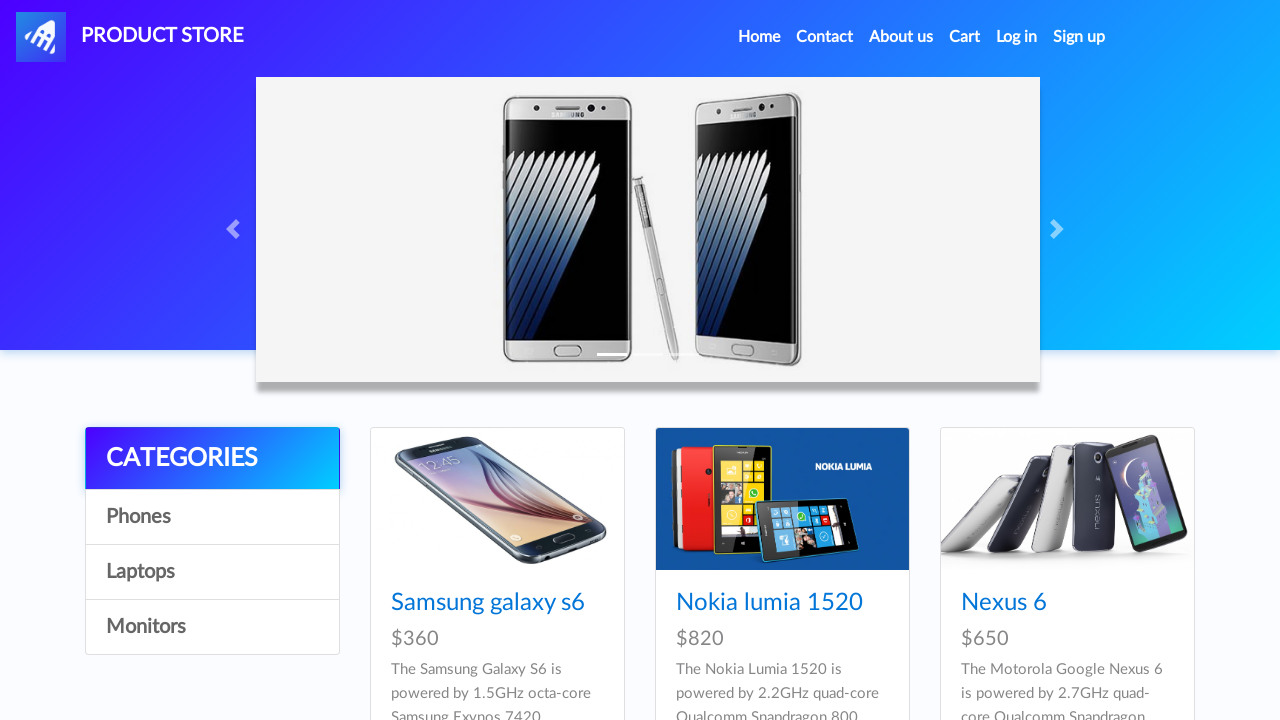

Waited for cart link selector to be visible
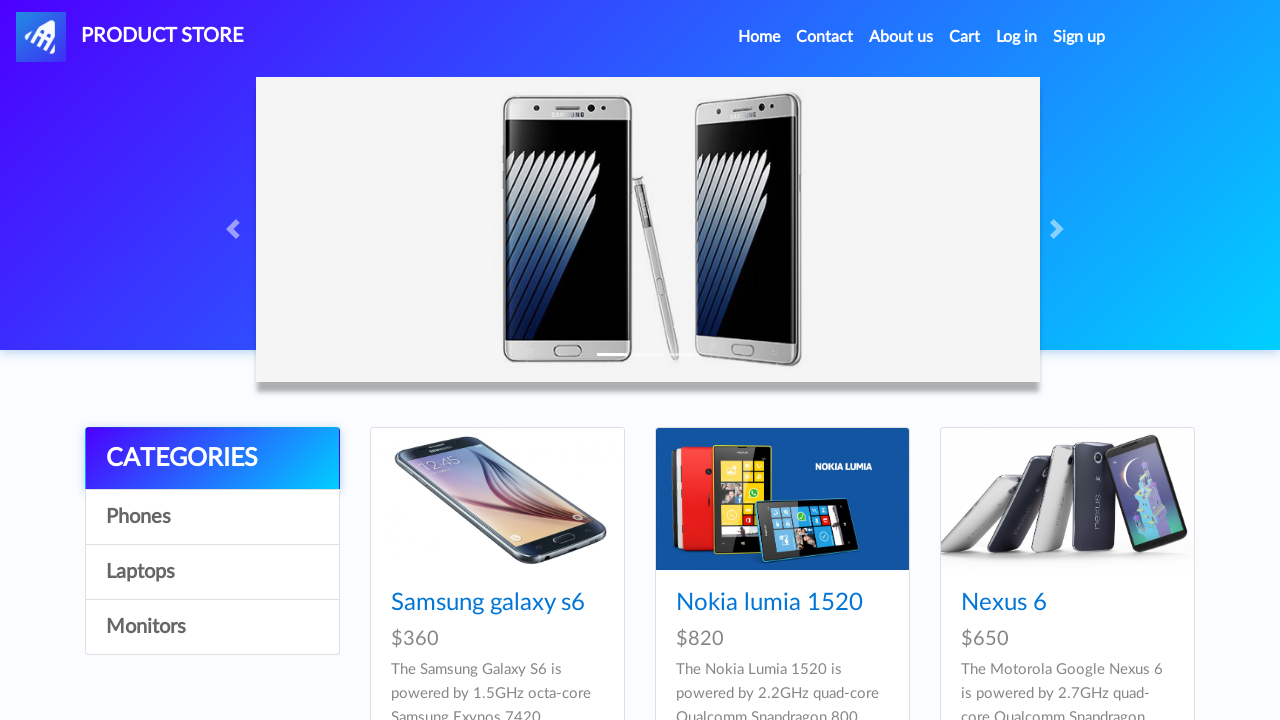

Clicked on cart link at (965, 37) on #cartur
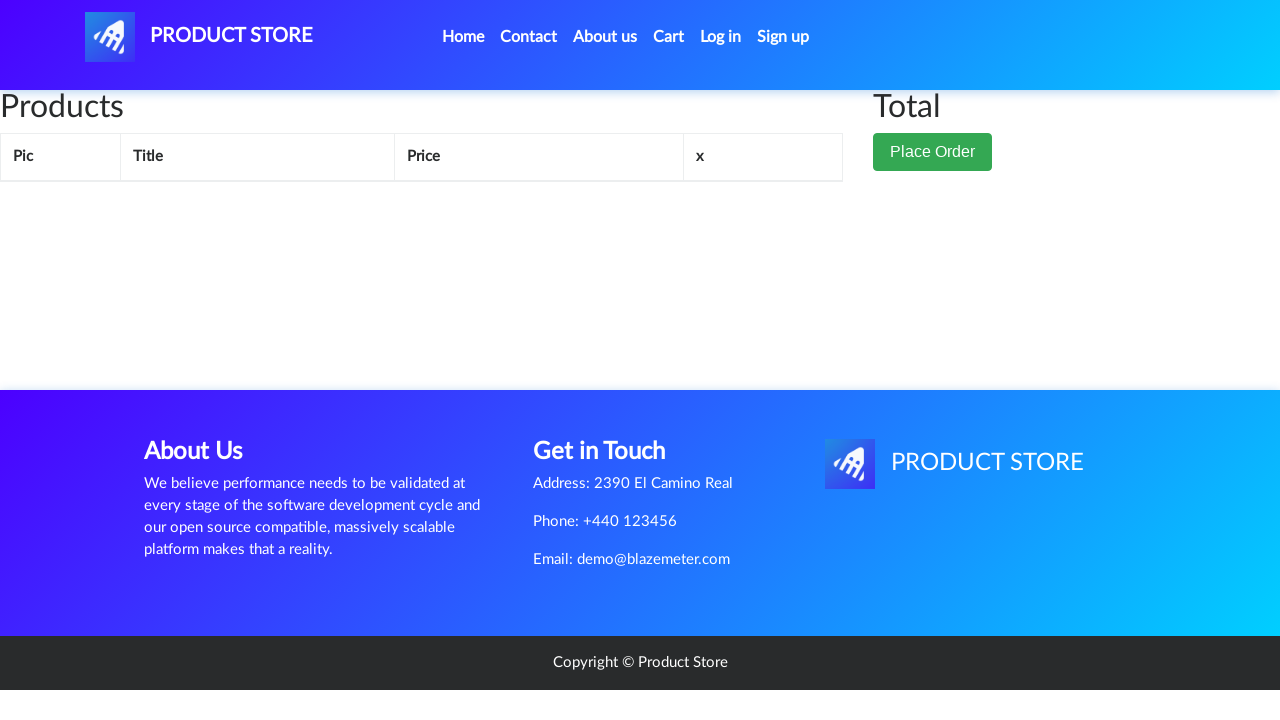

Waited for Place Order button to be visible
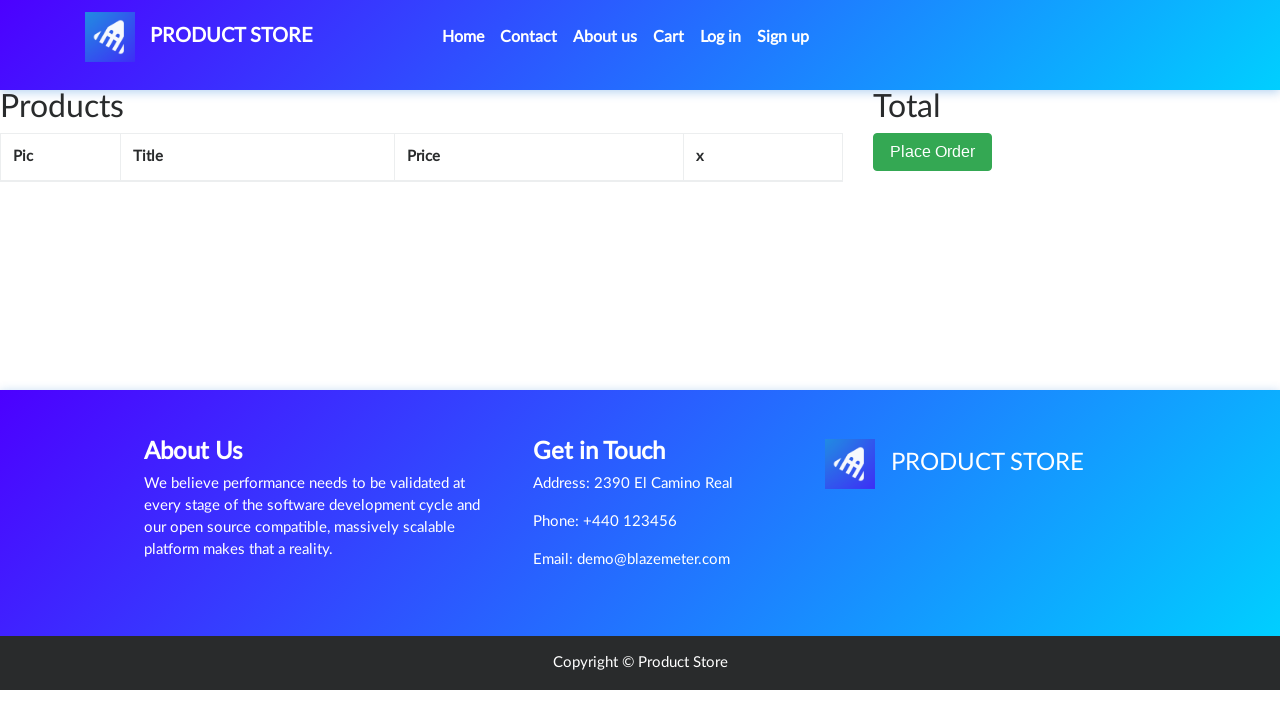

Clicked Place Order button at (933, 152) on .btn-success
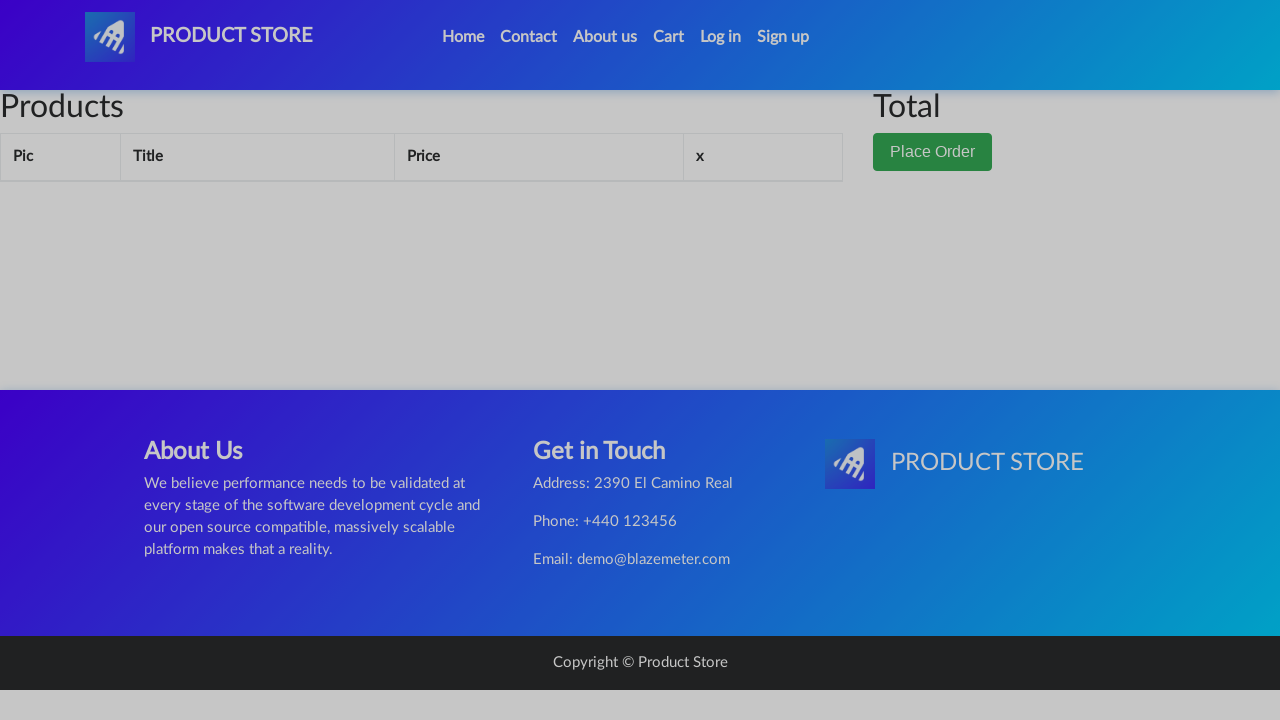

Waited for shipping form name field to be visible
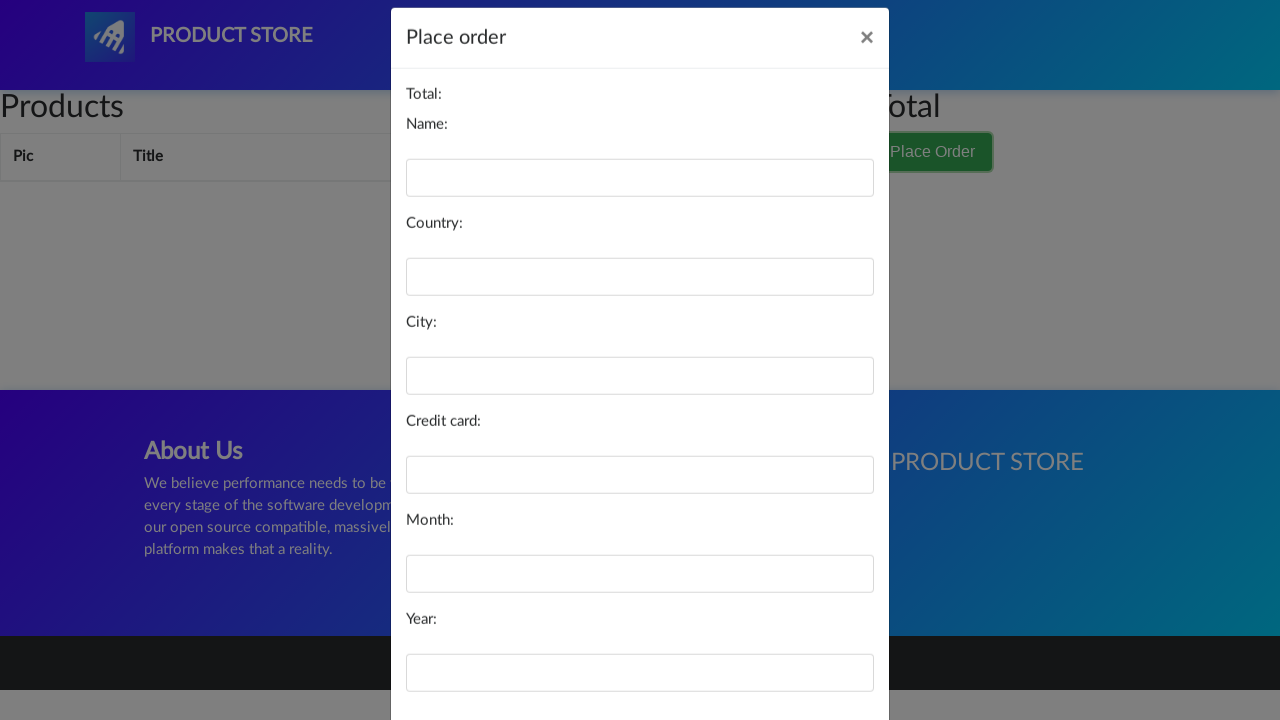

Filled name field with 'Maria Garcia Lopez' on #name
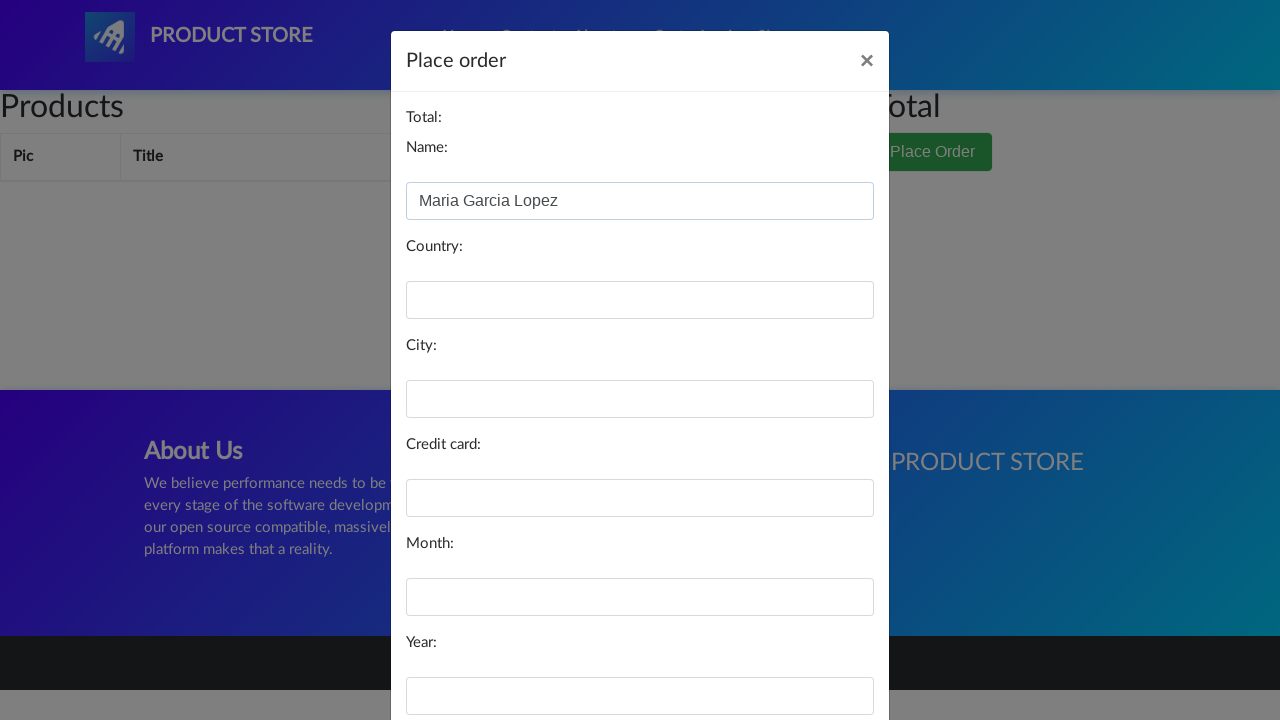

Filled country field with 'Spain' on #country
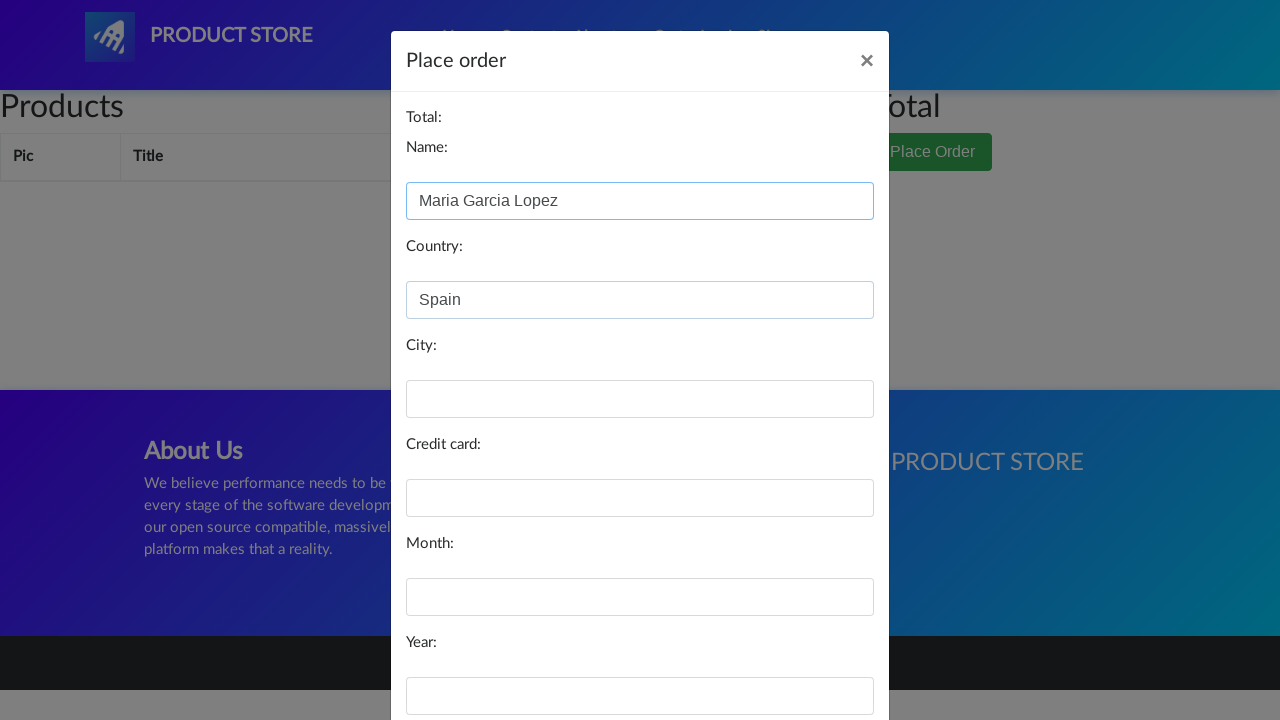

Filled city field with 'Barcelona' on #city
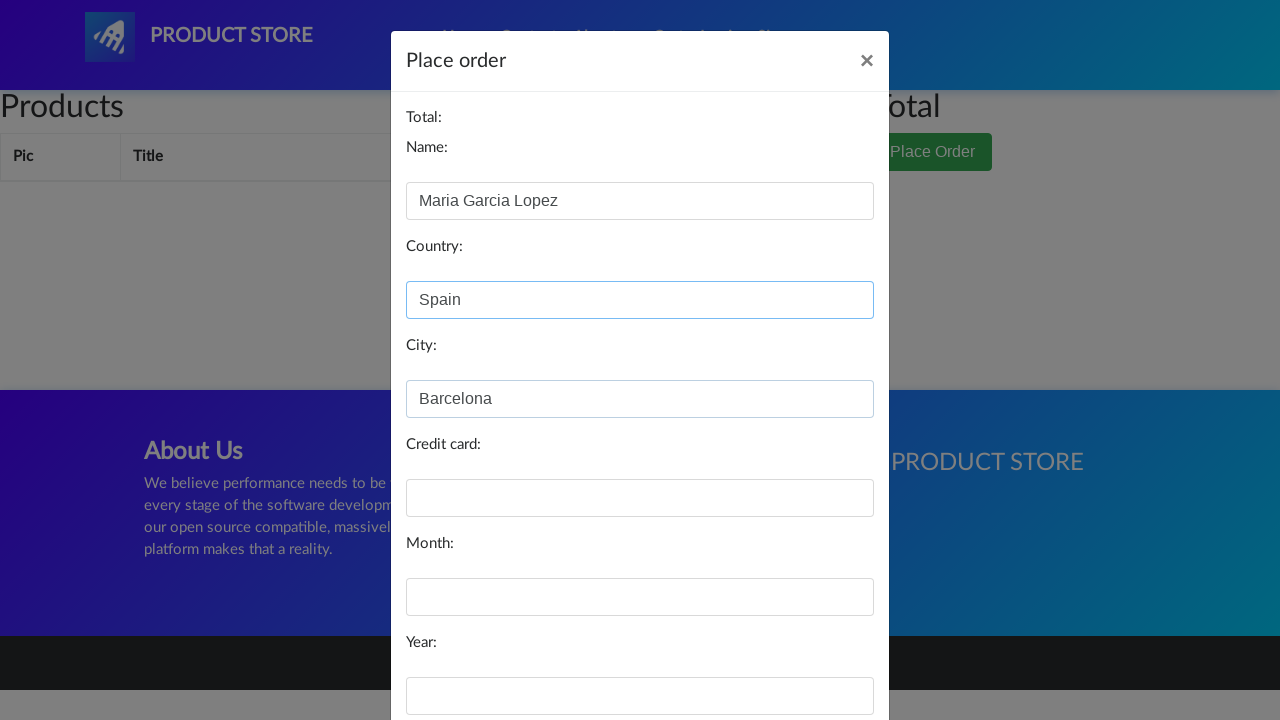

Filled card number field with '4532015112830366' on #card
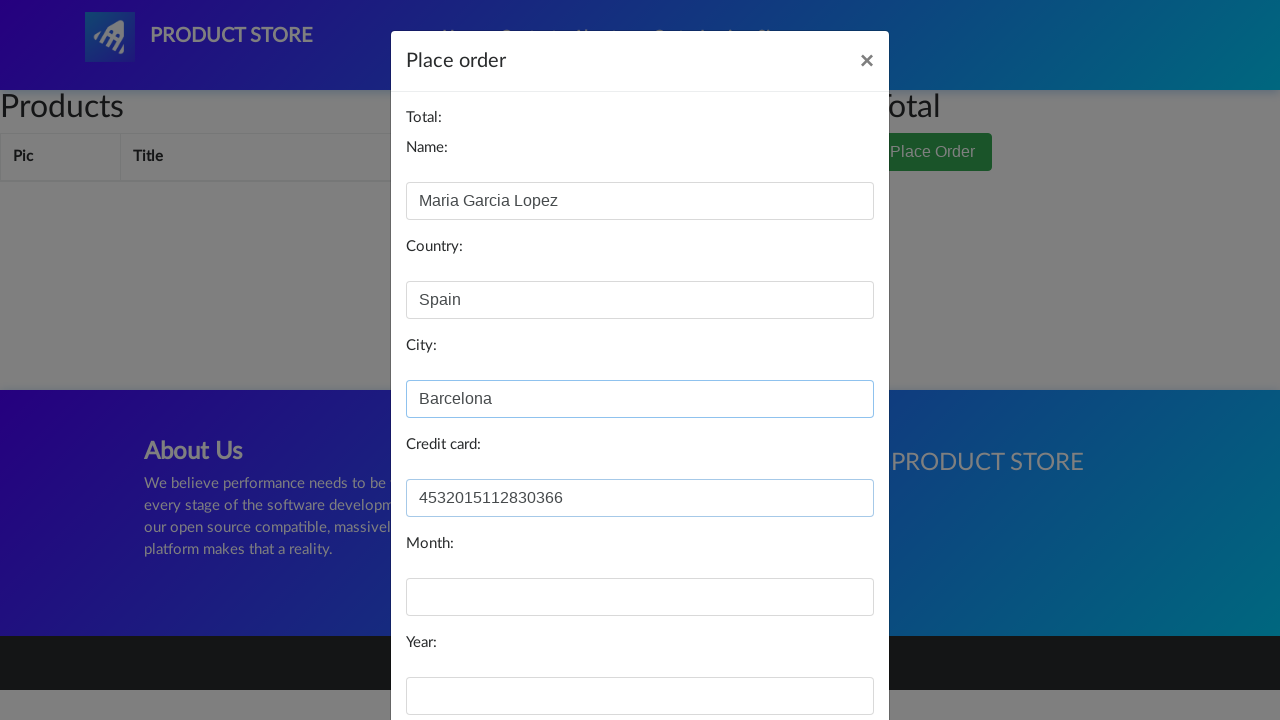

Filled month field with '08' on #month
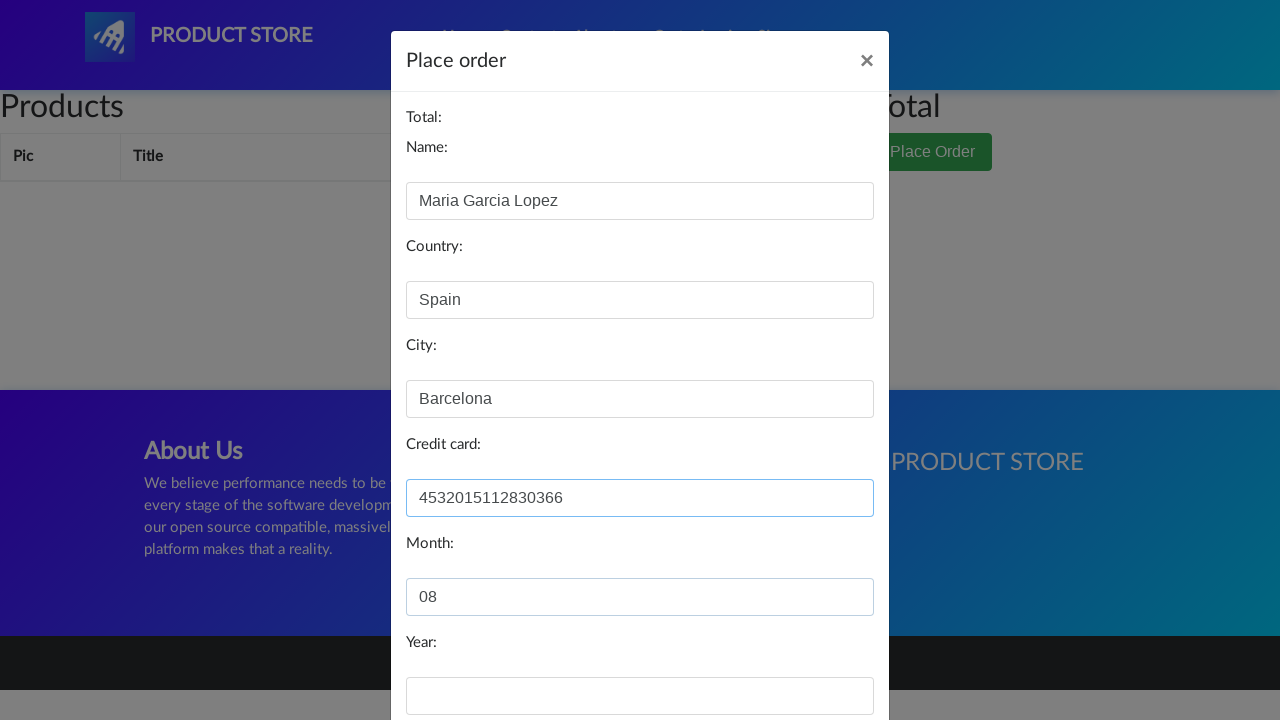

Filled year field with '2026' on #year
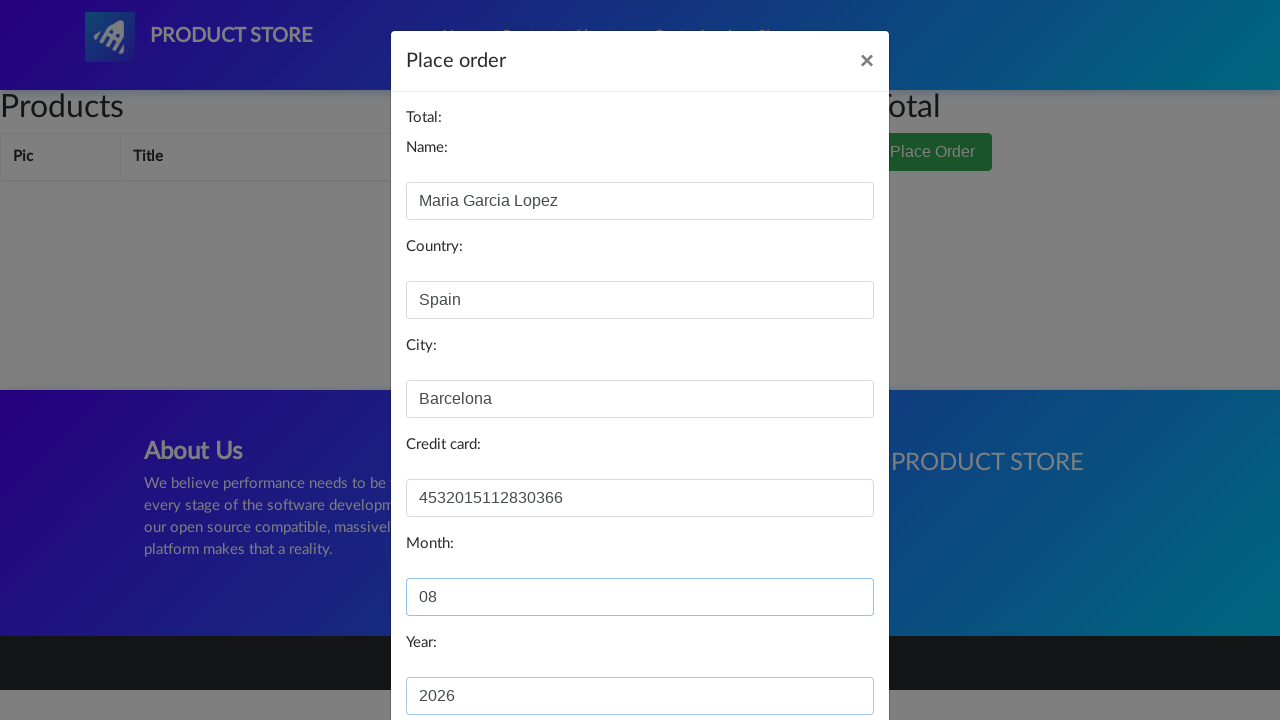

Clicked Purchase button to submit order at (823, 655) on #orderModal .btn-primary
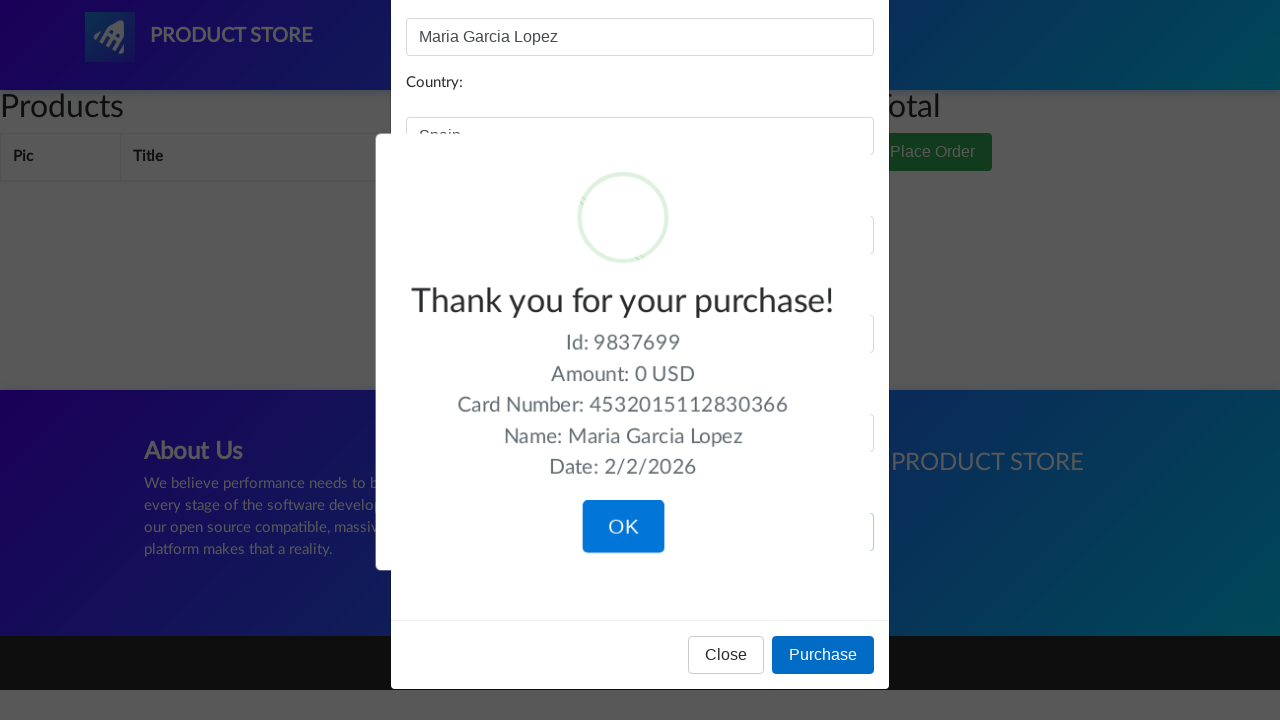

Waited for confirm button to be visible
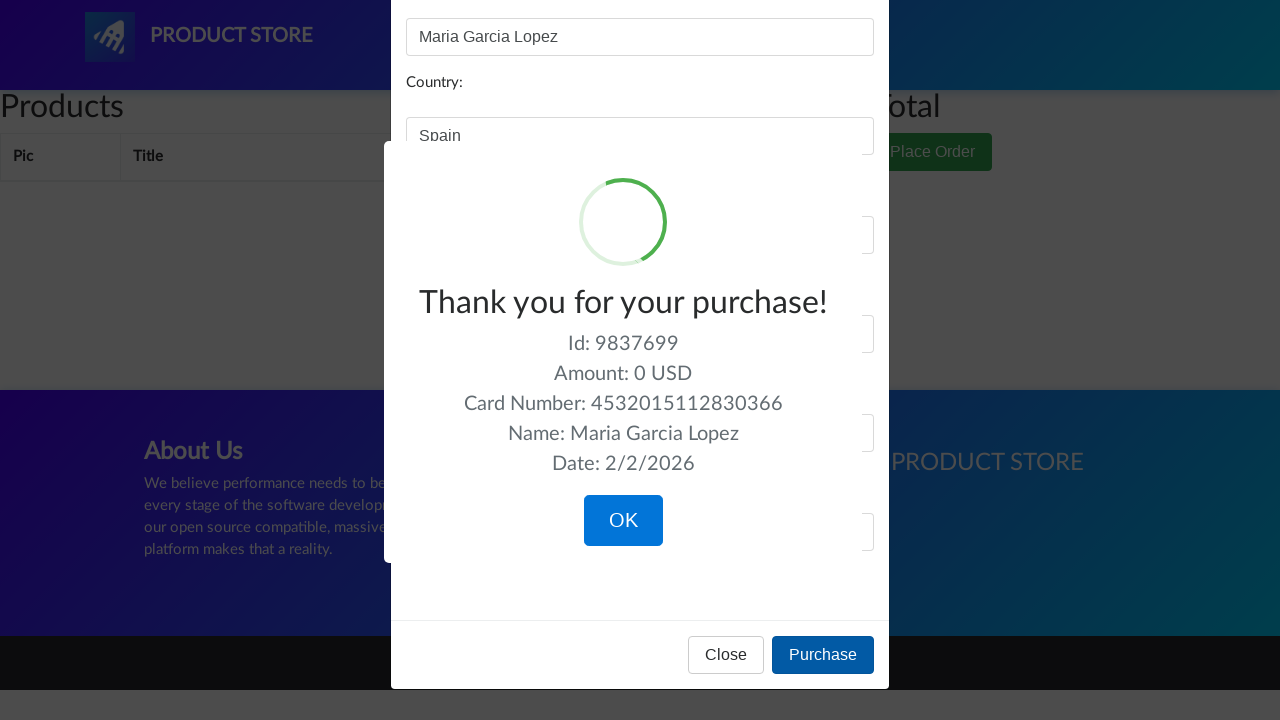

Clicked confirm button to complete purchase at (623, 521) on .confirm
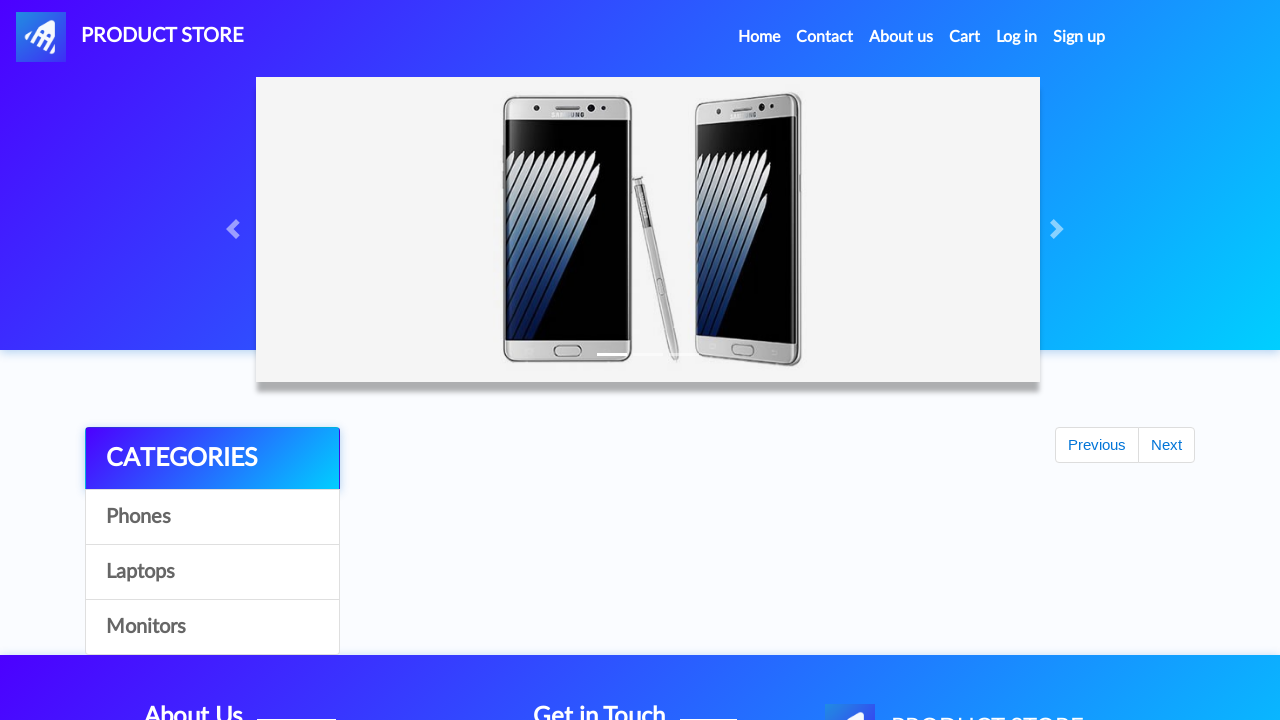

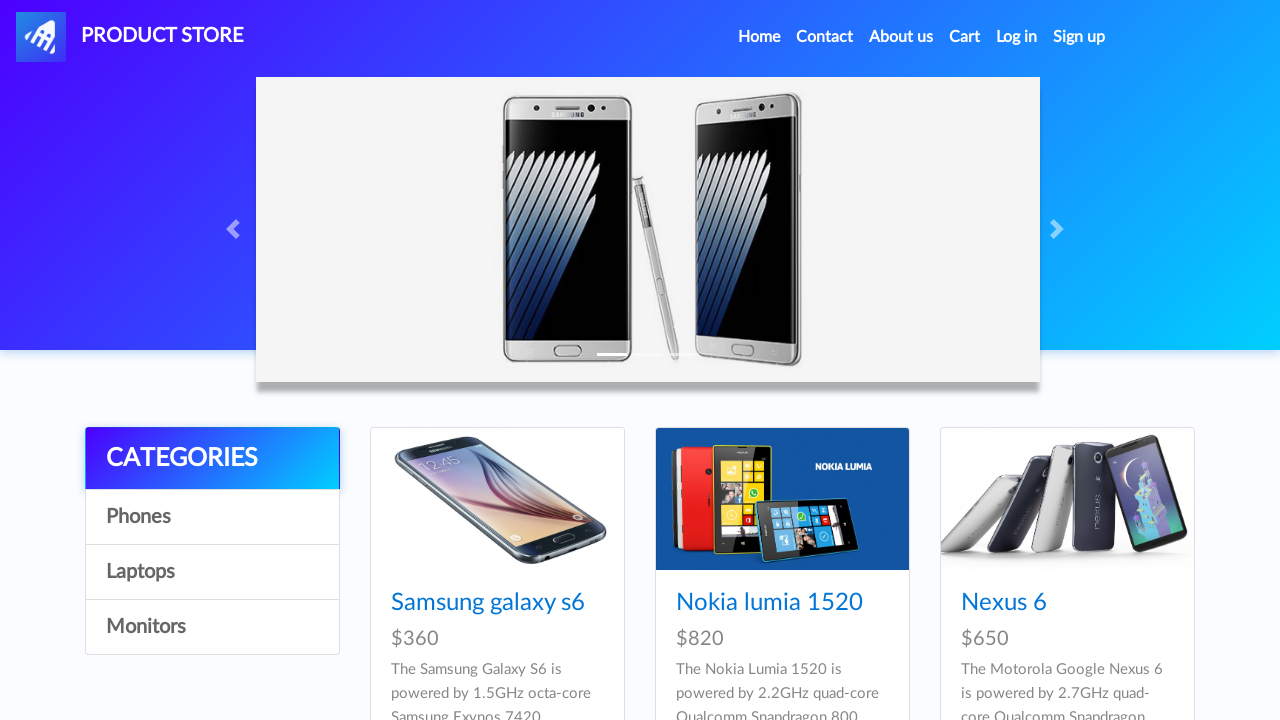